Tests multiple window handling by clicking a link that opens a new window, then switching back to the original window

Starting URL: https://the-internet.herokuapp.com/windows

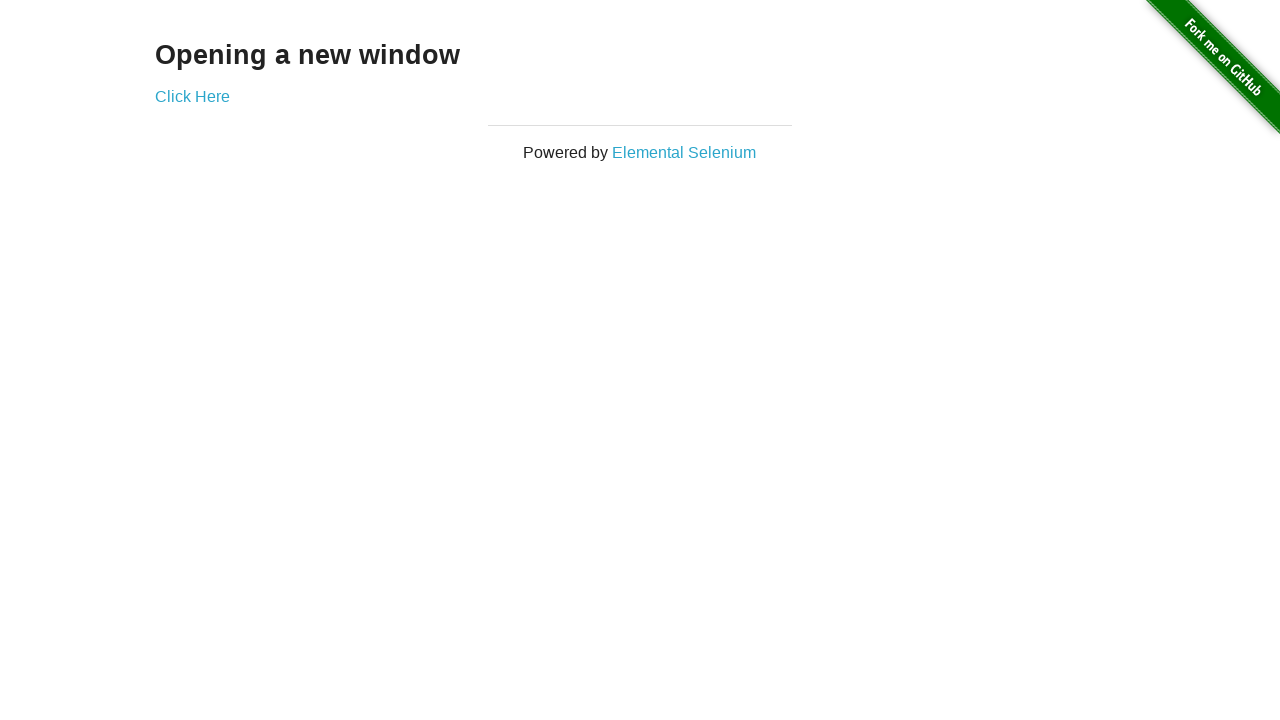

Stored reference to original page
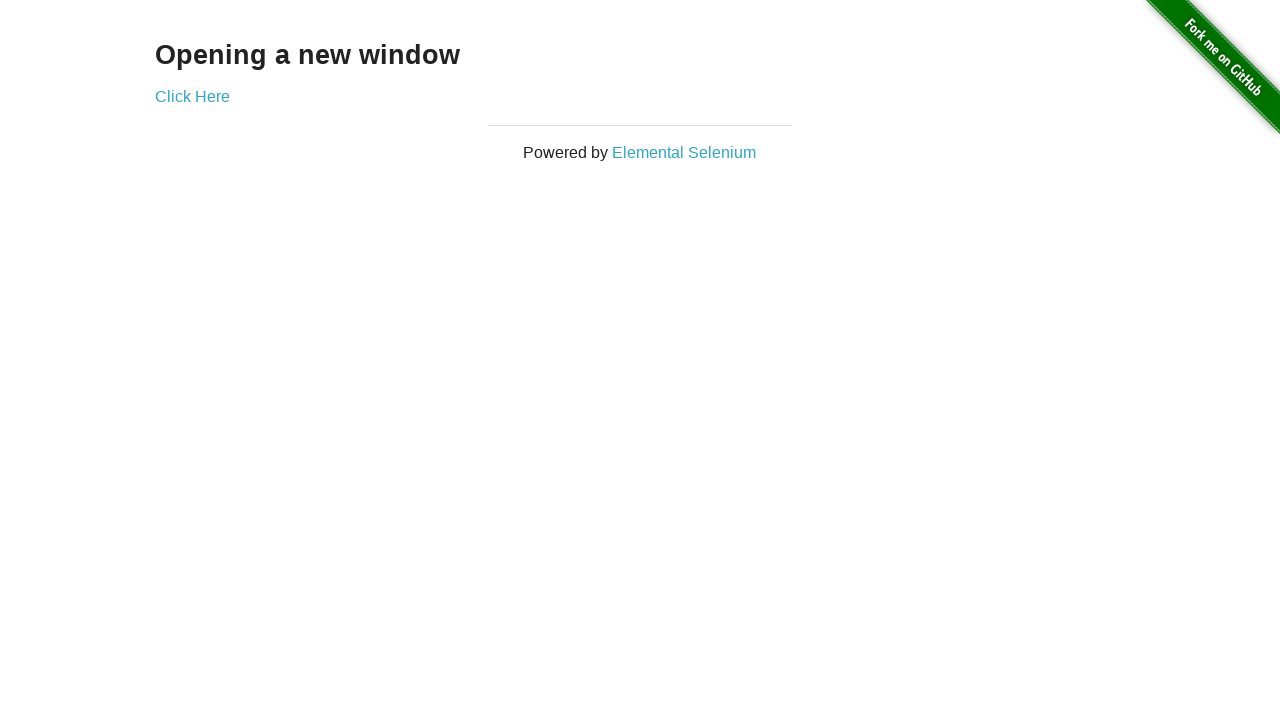

Clicked 'Click Here' link which opened a new window at (192, 96) on text=Click Here
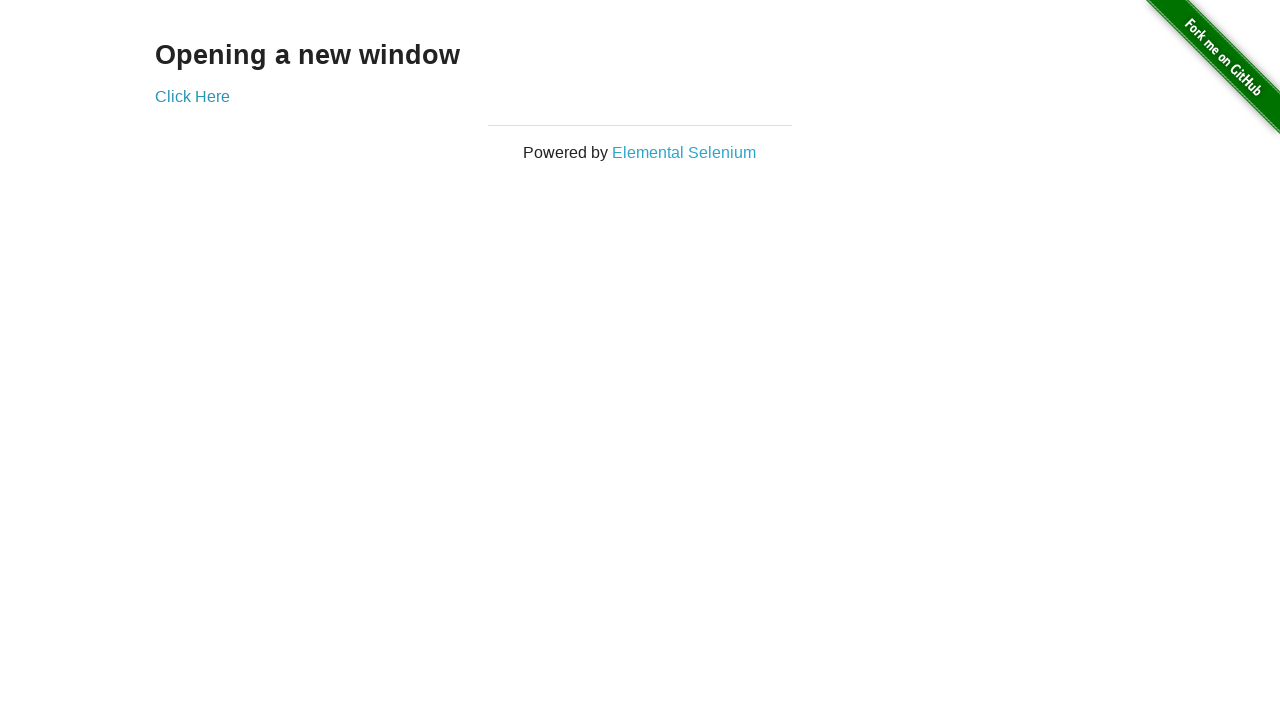

Captured reference to new popup window
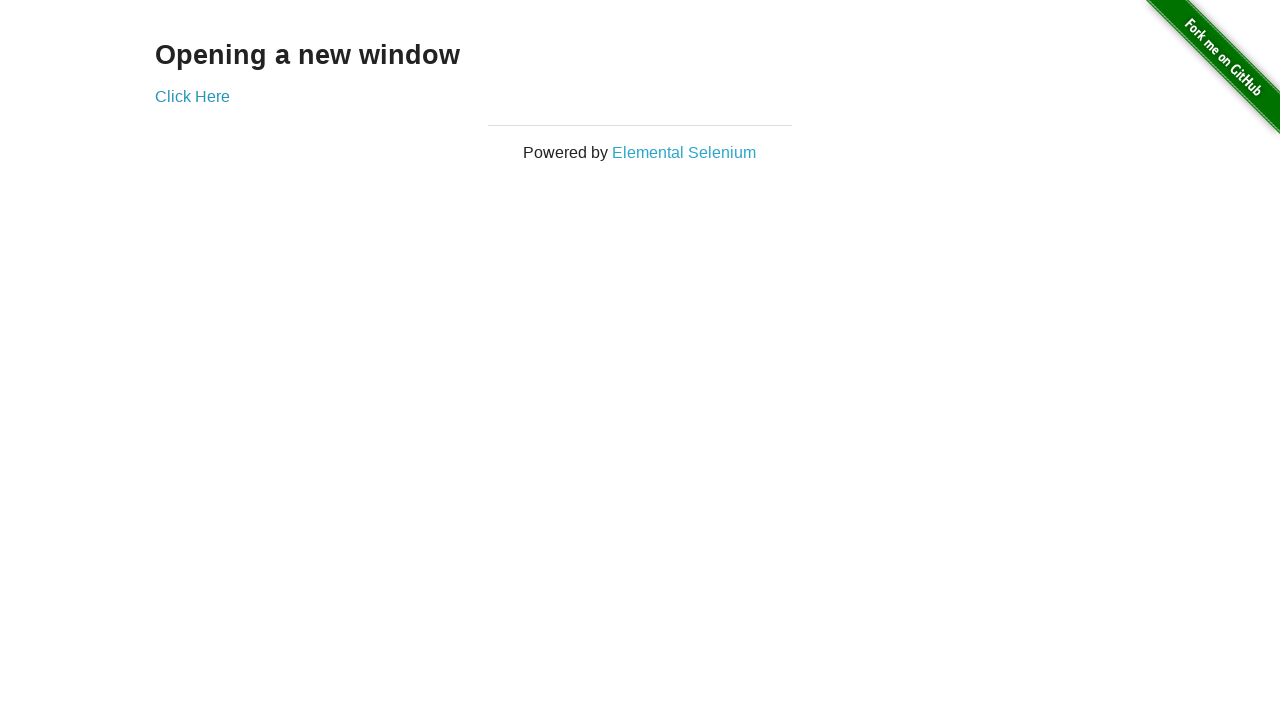

New window finished loading
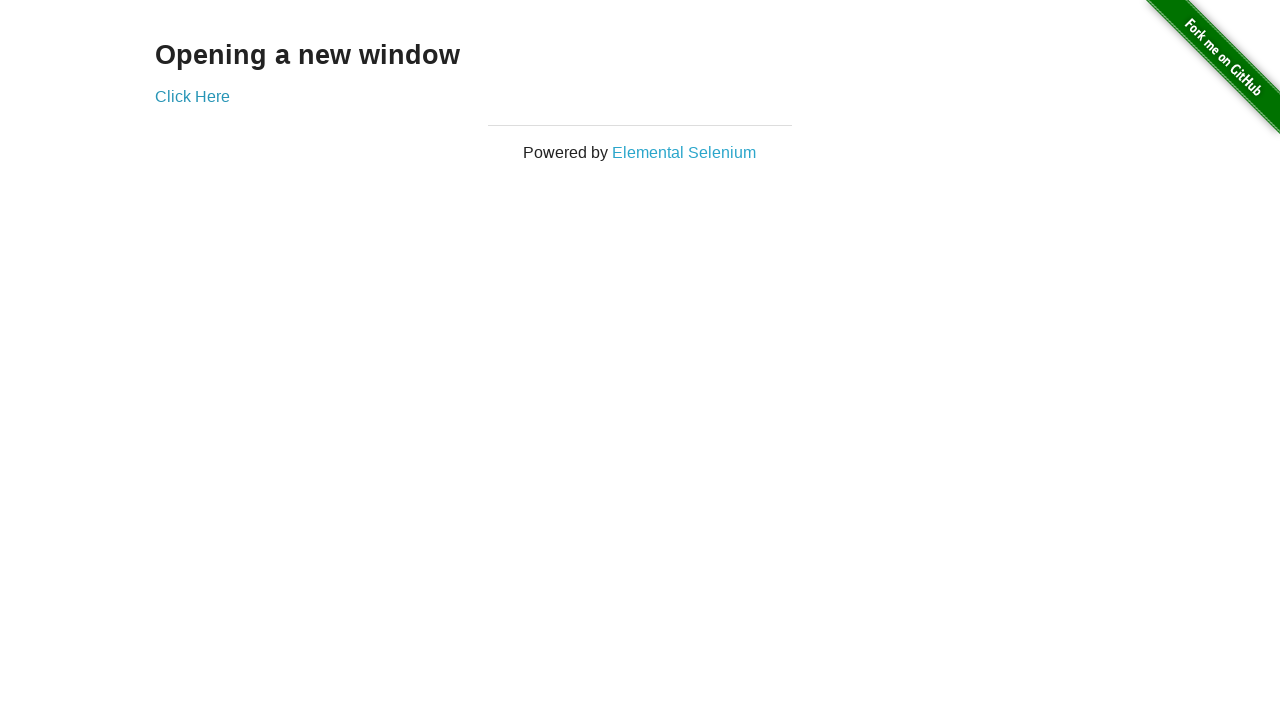

Switched focus back to original window
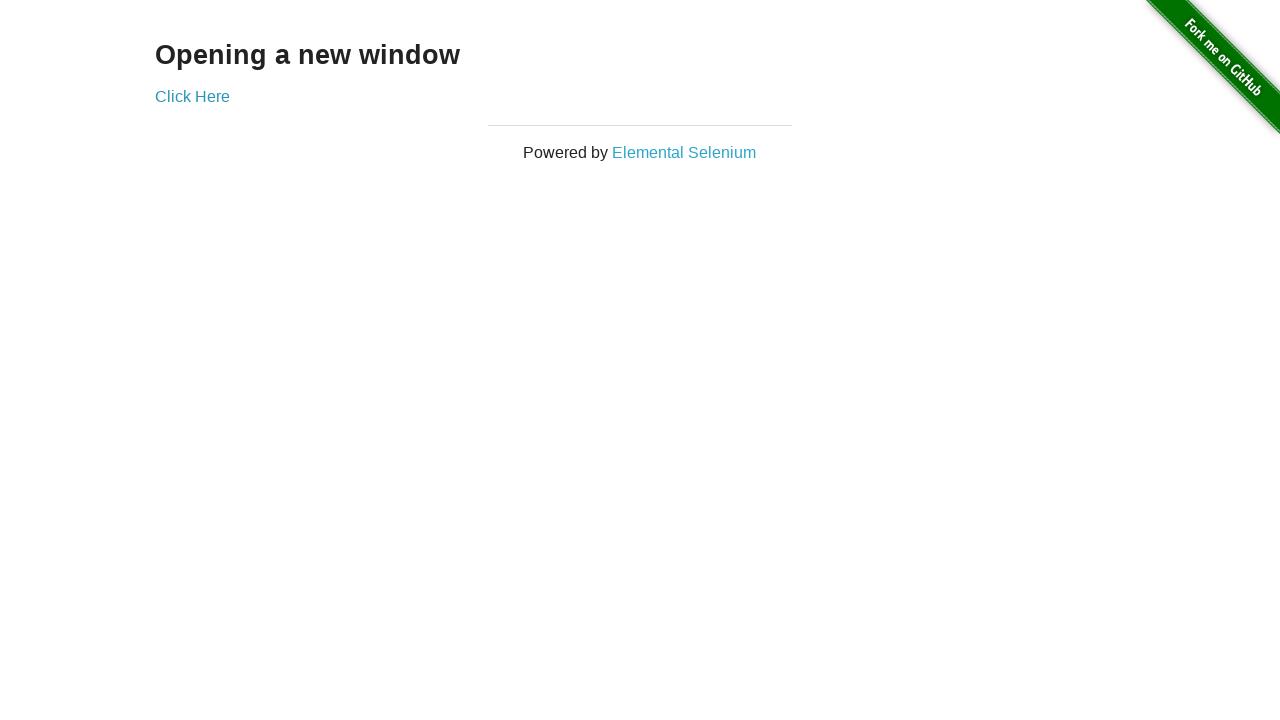

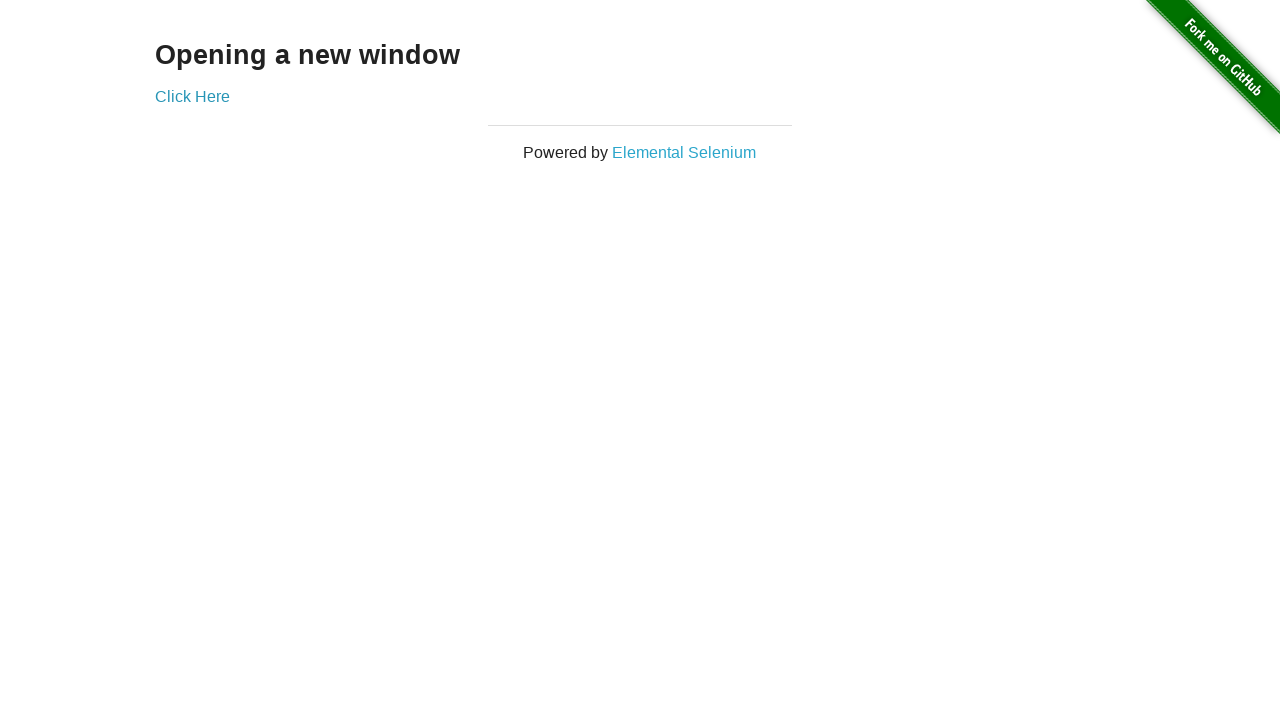